Tests number input field by attempting to enter text and then entering valid number

Starting URL: http://the-internet.herokuapp.com/

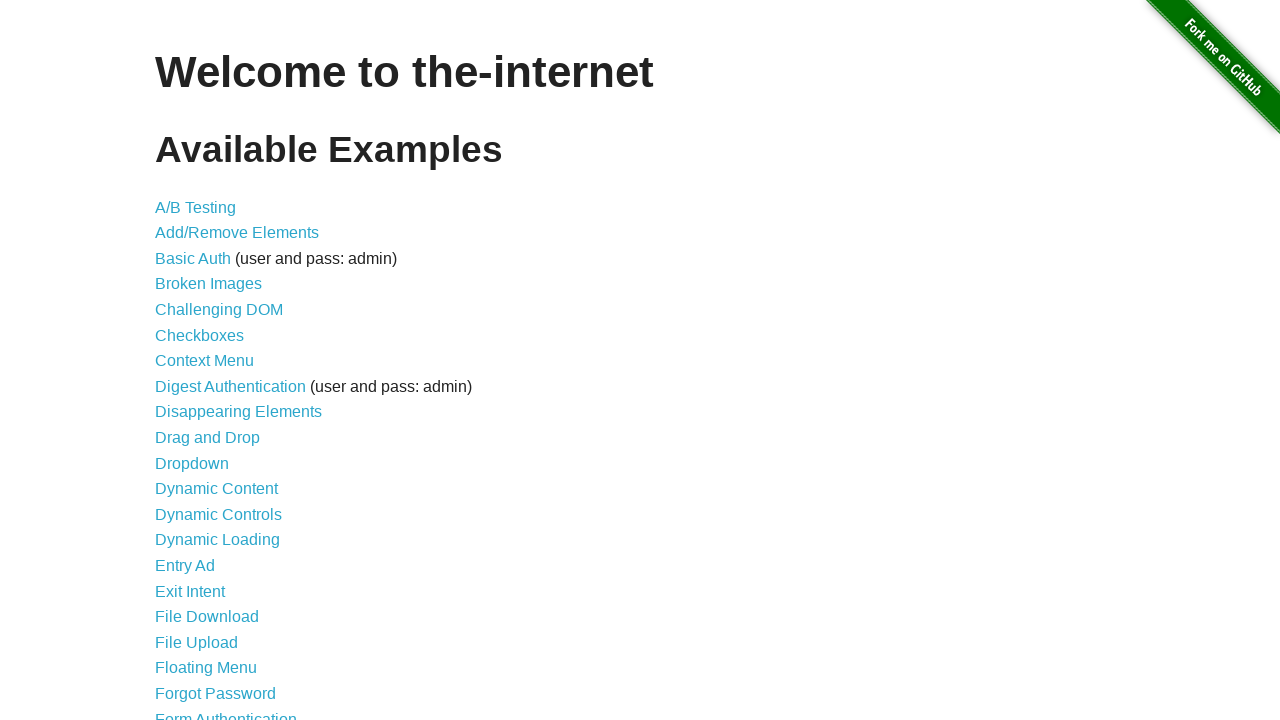

Clicked on Inputs link to navigate to the number input test page at (176, 361) on a[href='/inputs']
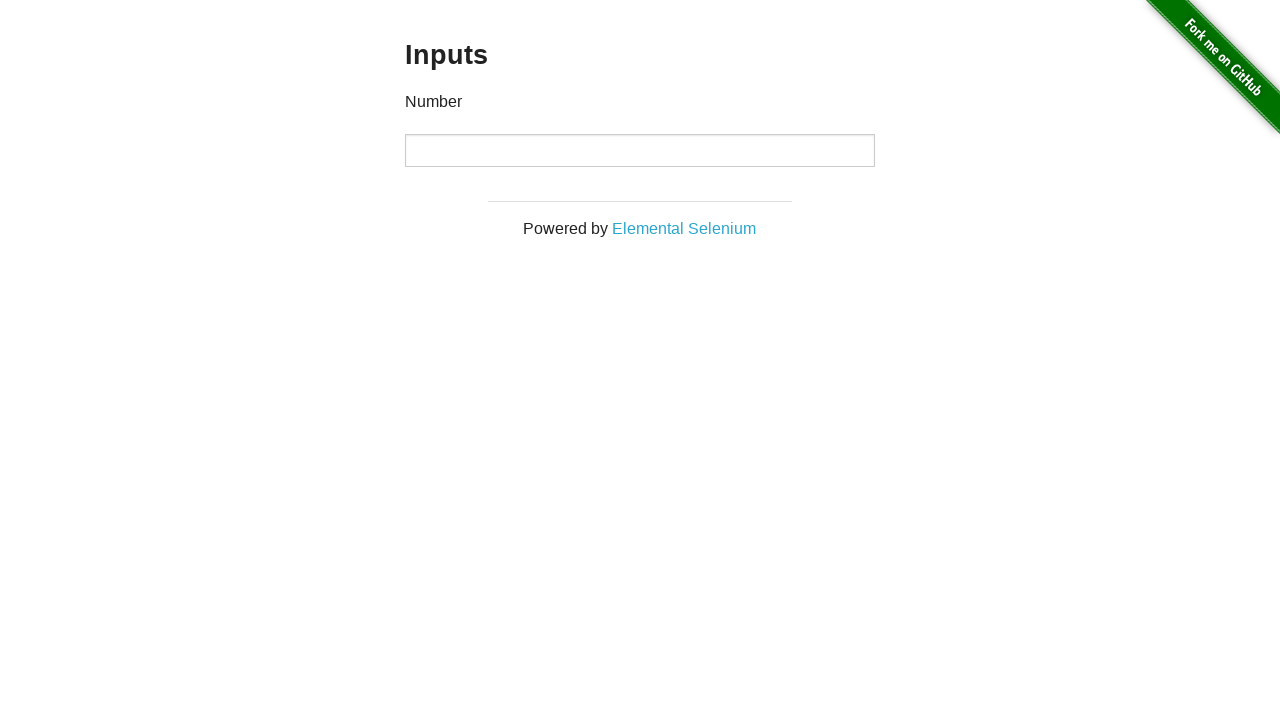

Filled number input field with '123' on input[type='number']
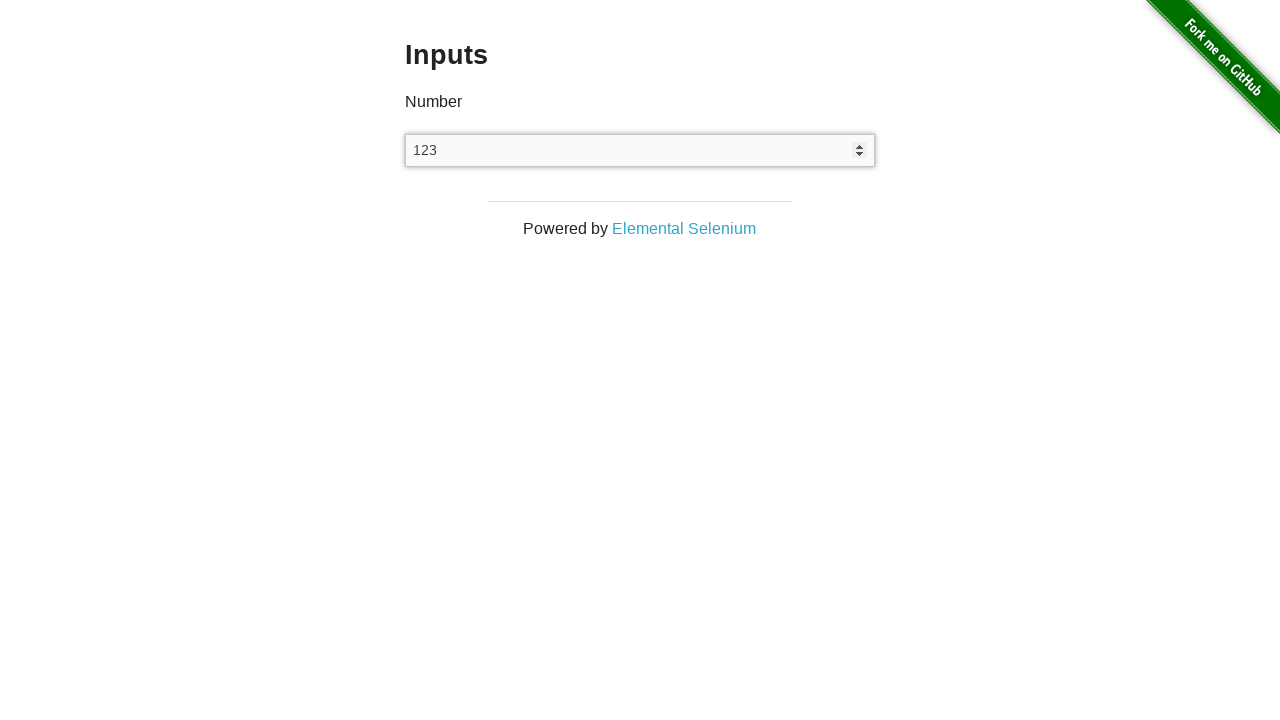

Cleared the number input field on input[type='number']
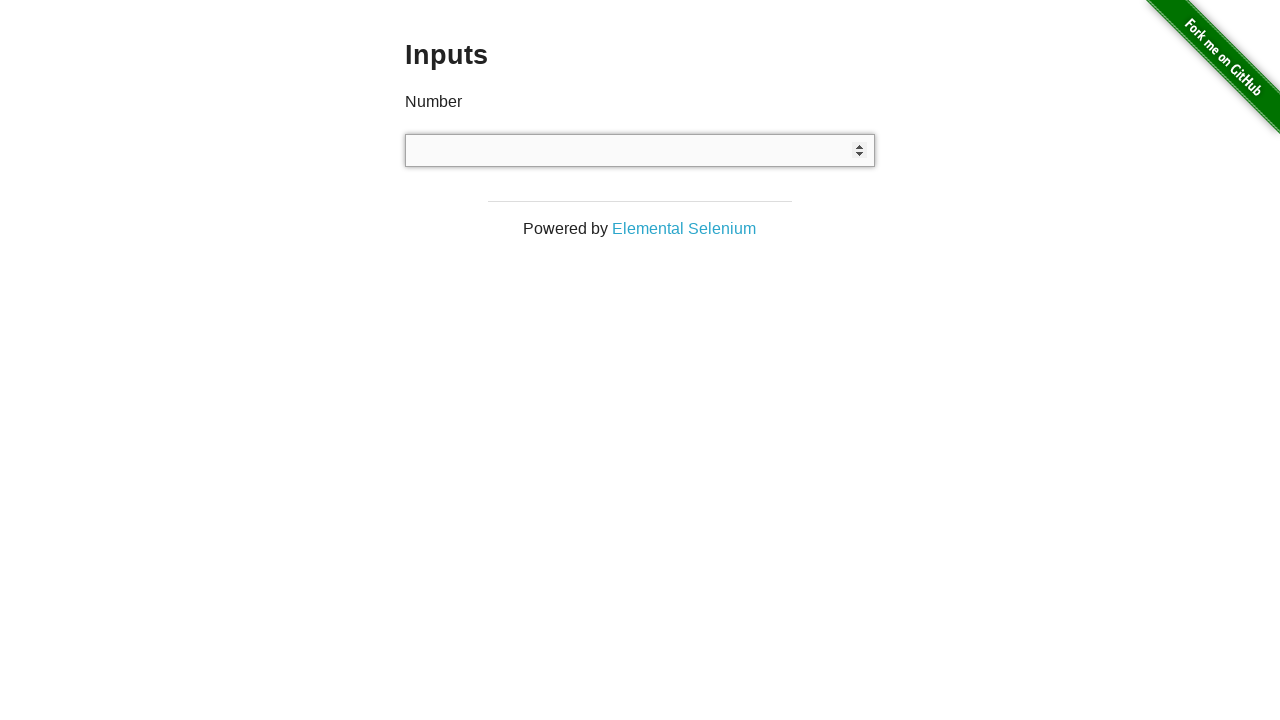

Entered valid number '1' into the number input field on input[type='number']
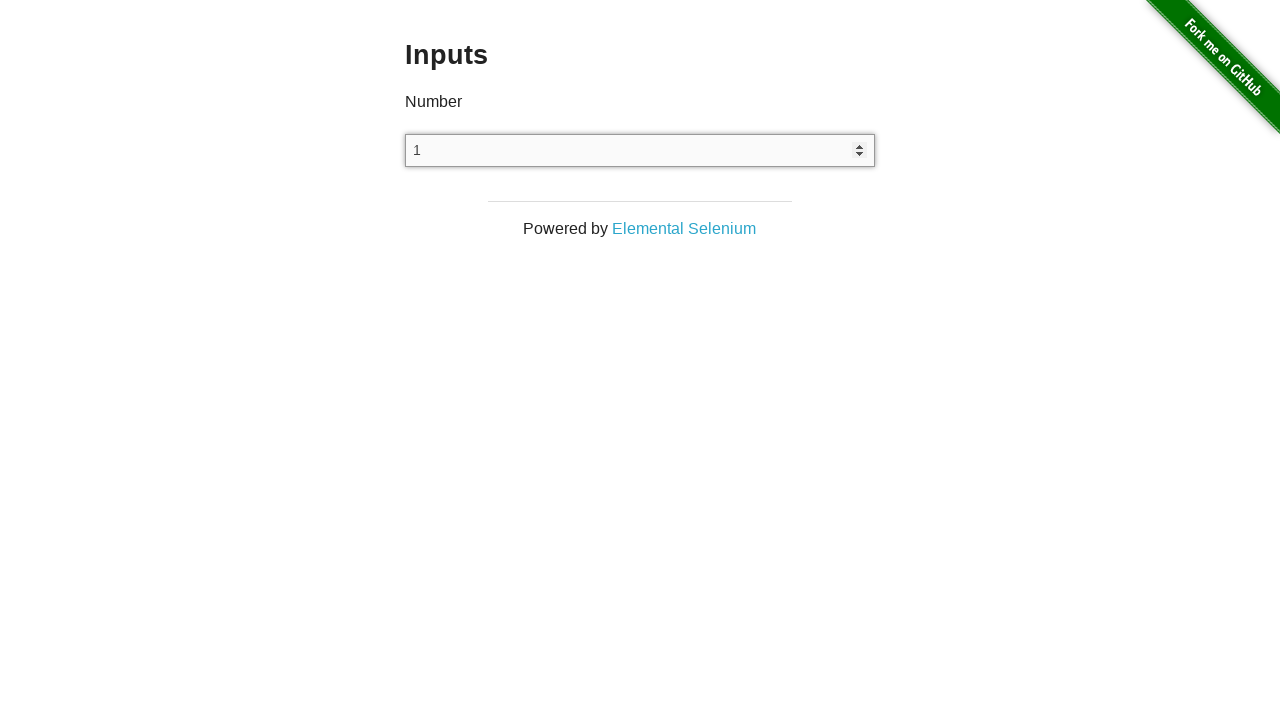

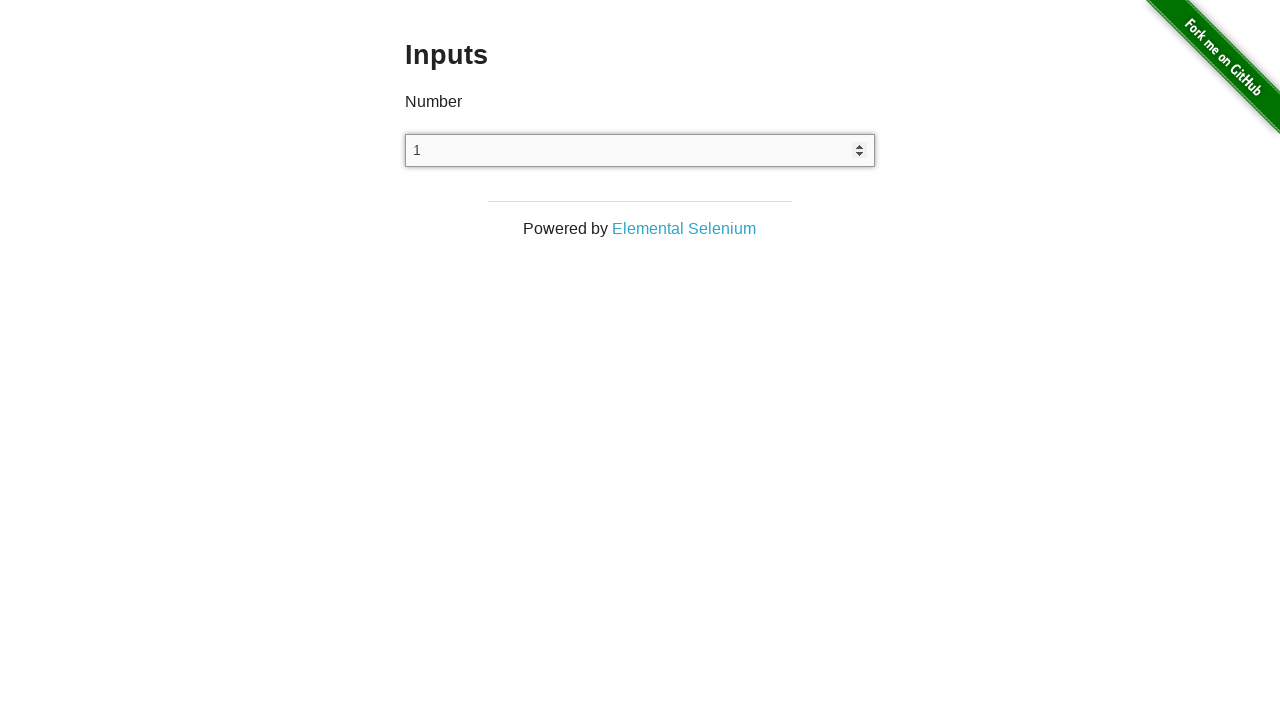